Fills out all fields in a text box form (name, email, current address, permanent address) and verifies the output displays the entered information correctly.

Starting URL: https://demoqa.com/text-box

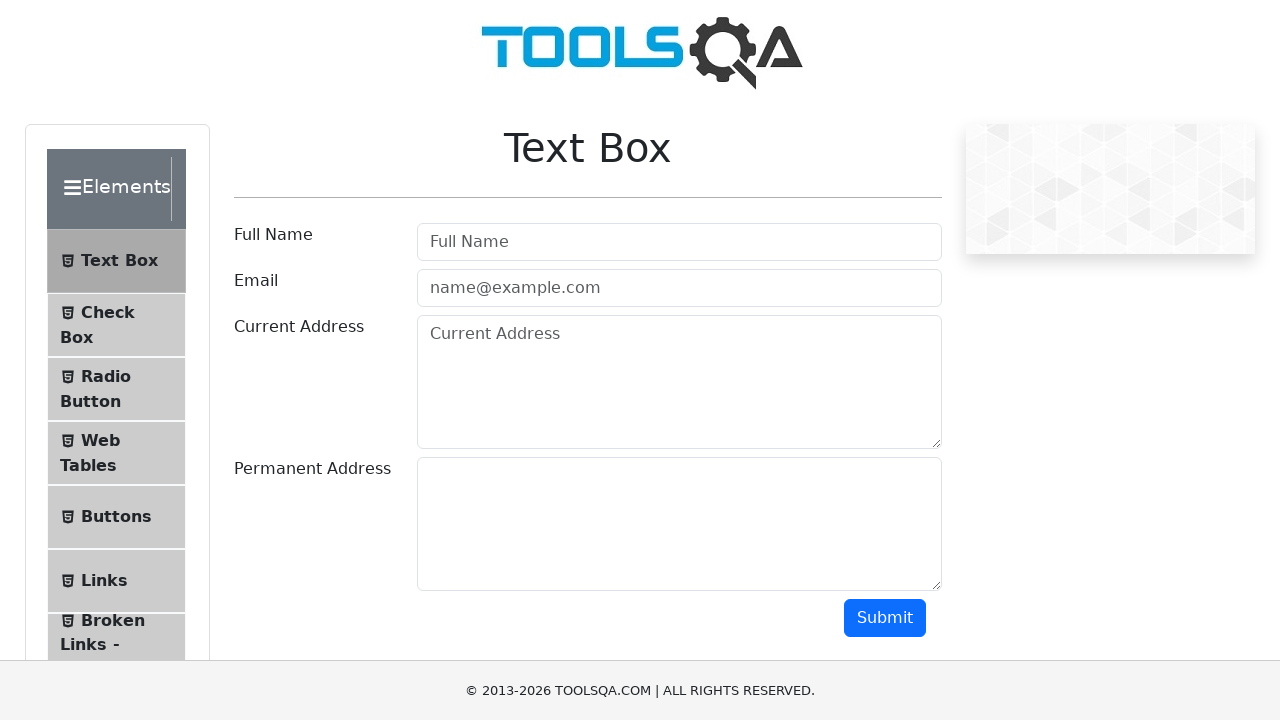

Filled username field with 'Robert' on input[id="userName"]
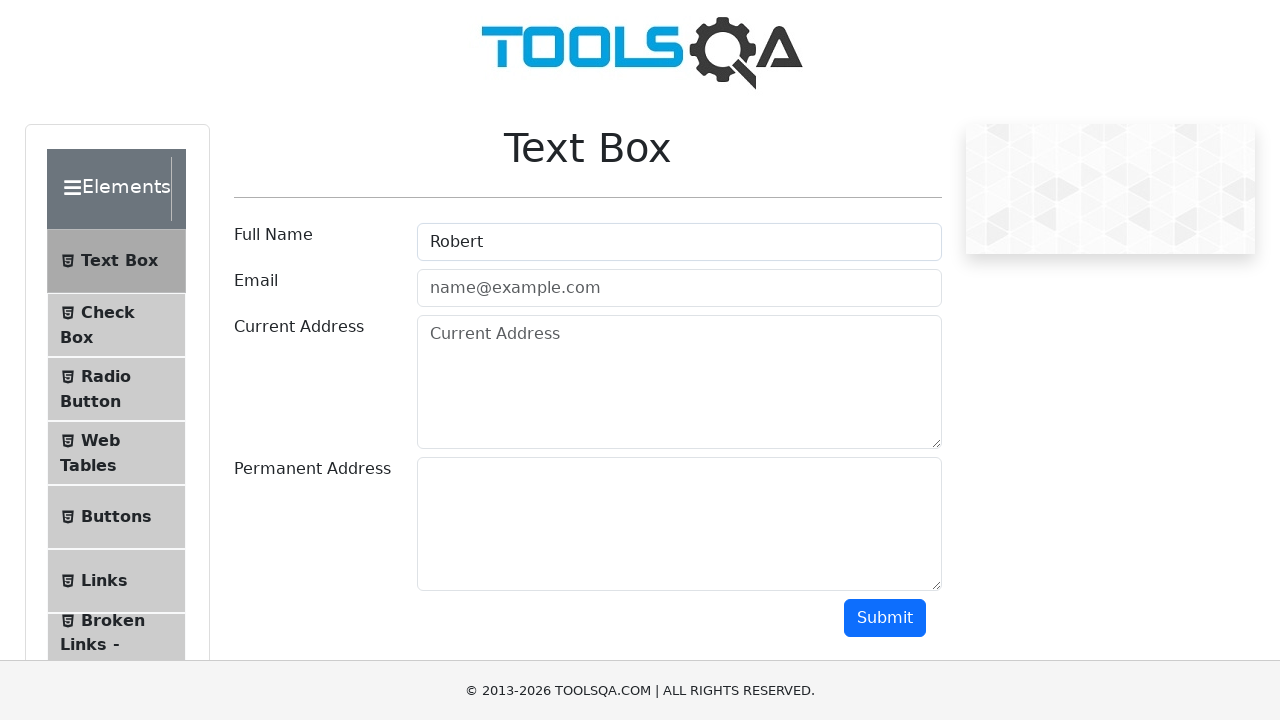

Filled email field with 'rob@gmail.com' on input[id="userEmail"]
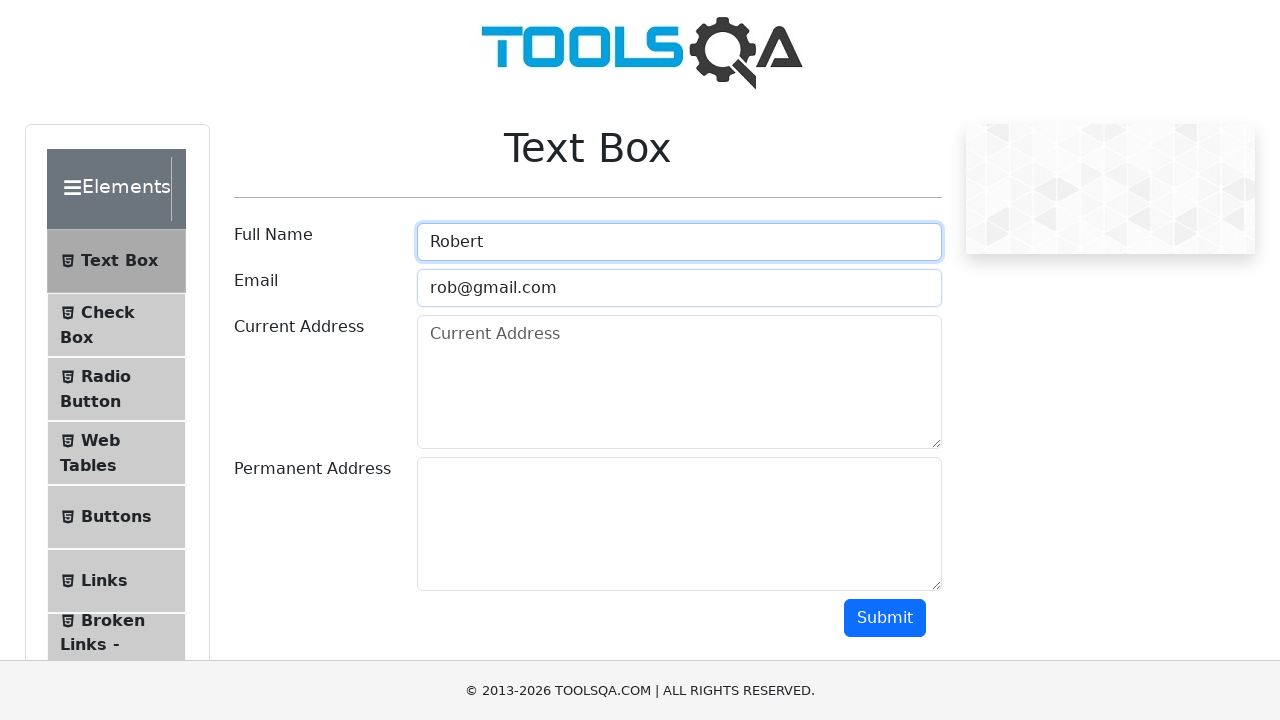

Filled current address field with 'str1' on textarea[id="currentAddress"]
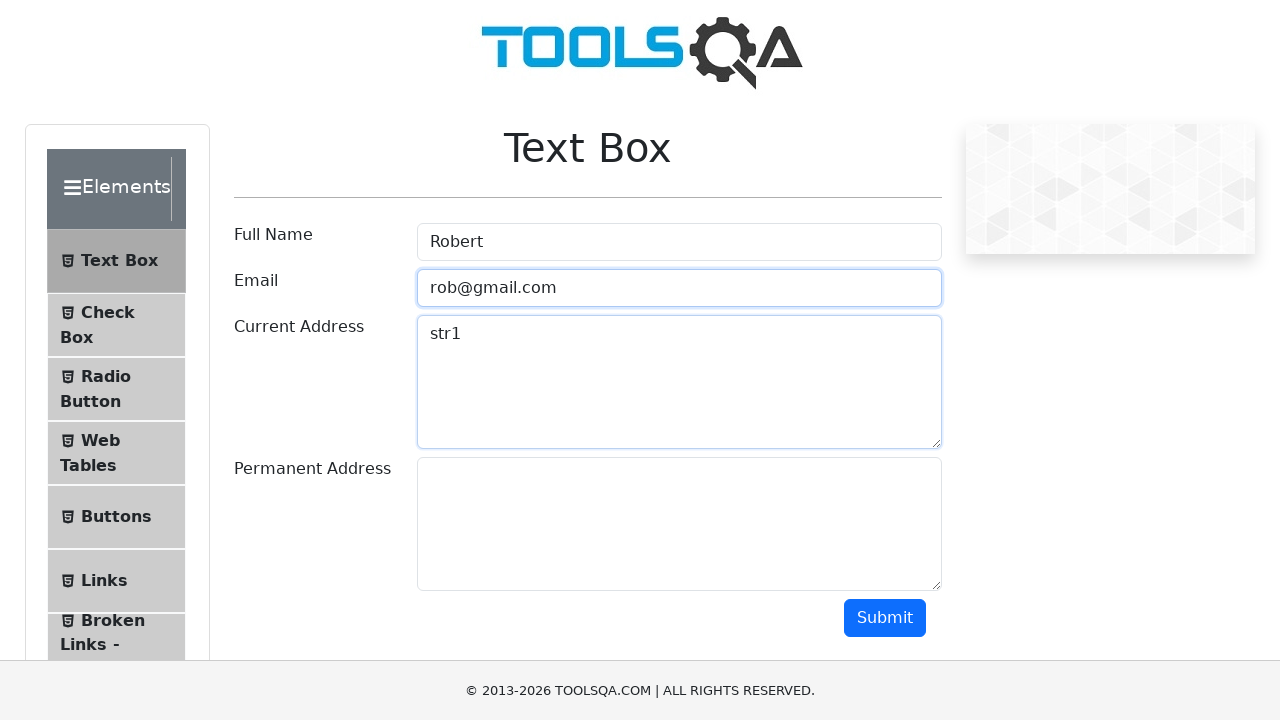

Filled permanent address field with 'str2' on textarea[id="permanentAddress"]
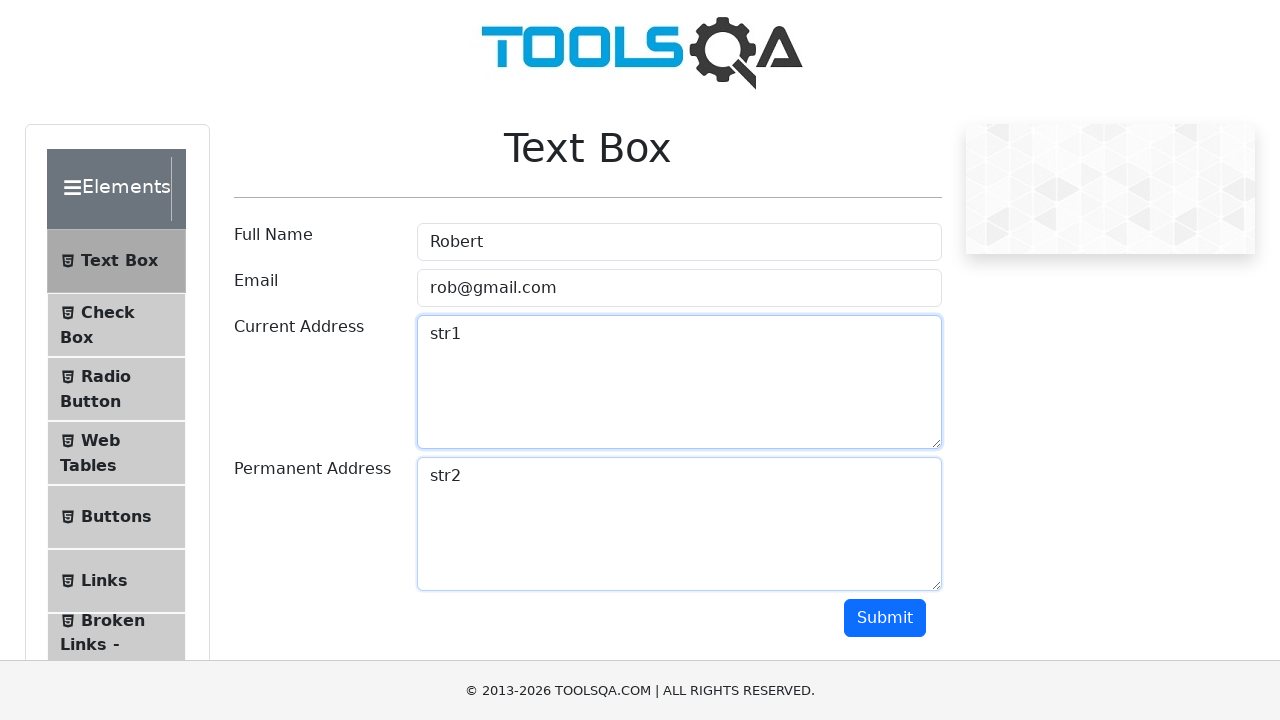

Clicked submit button at (885, 618) on button[id="submit"]
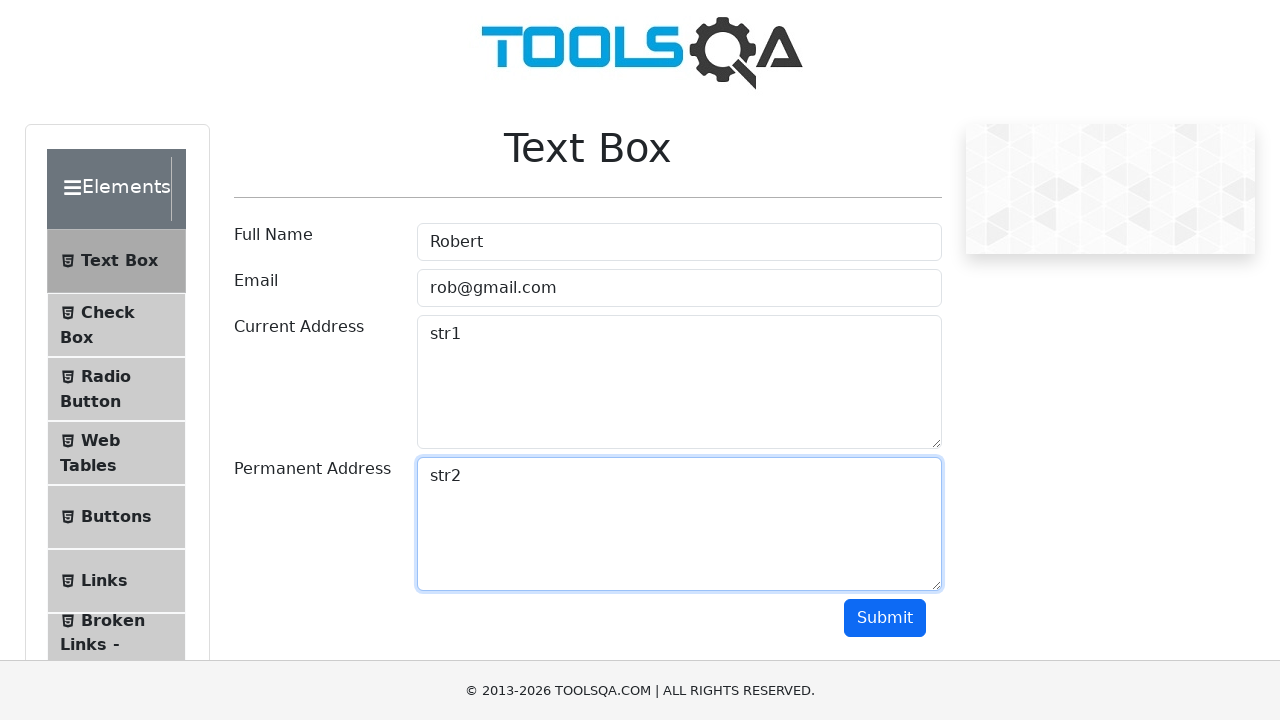

Output section appeared with form submission results
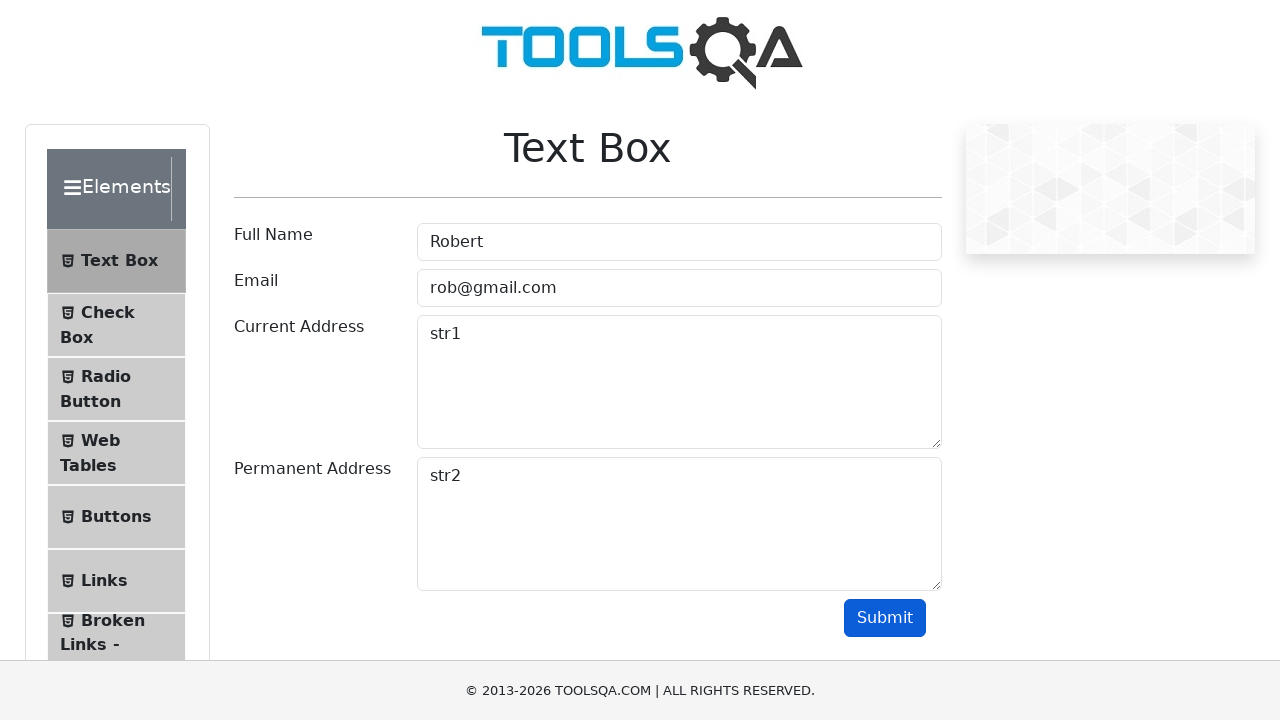

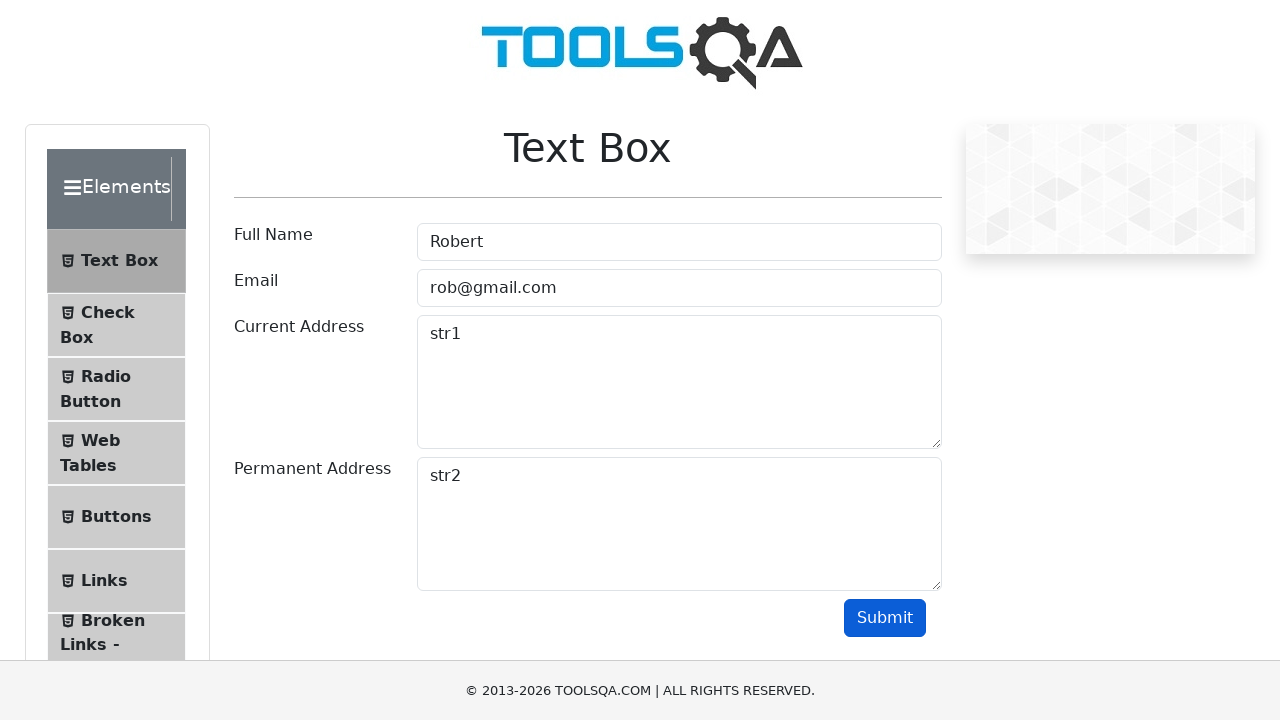